Tests calendar date picker functionality by opening the calendar widget, navigating to the previous month, and selecting a specific date (15th)

Starting URL: http://seleniumpractise.blogspot.in/2016/08/how-to-handle-calendar-in-selenium.html

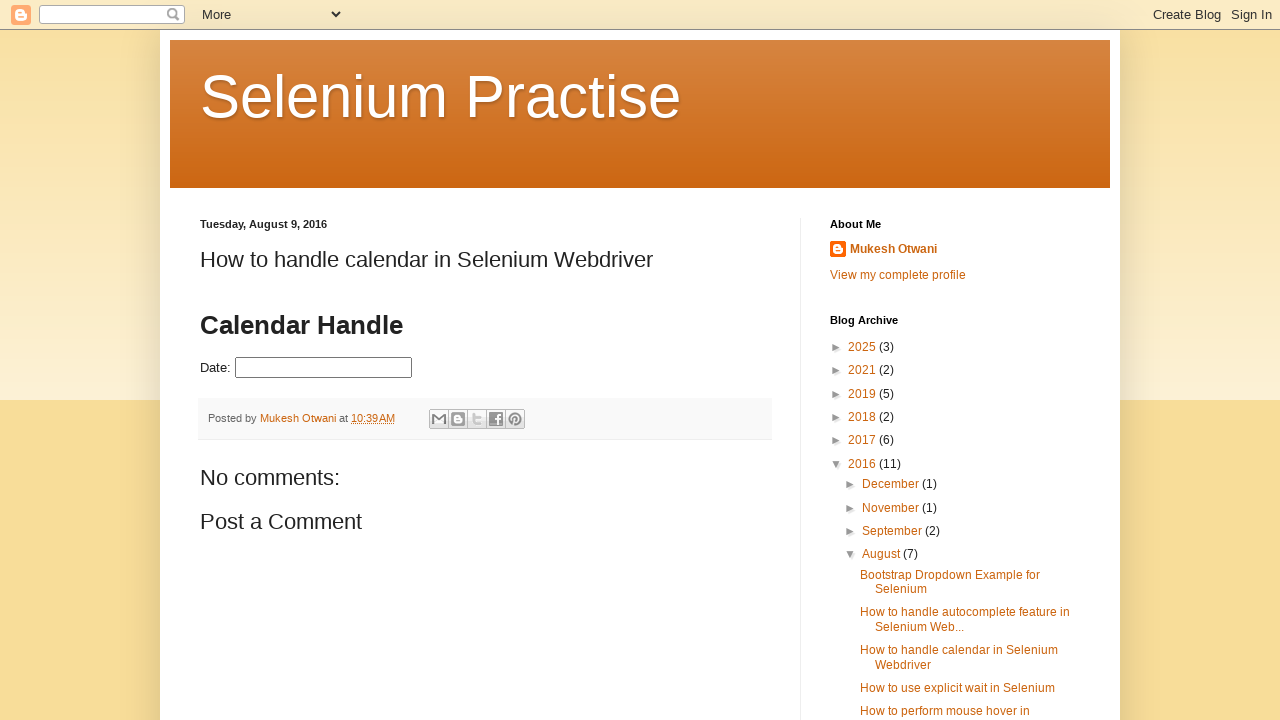

Clicked on datepicker input to open the calendar widget at (324, 368) on #datepicker
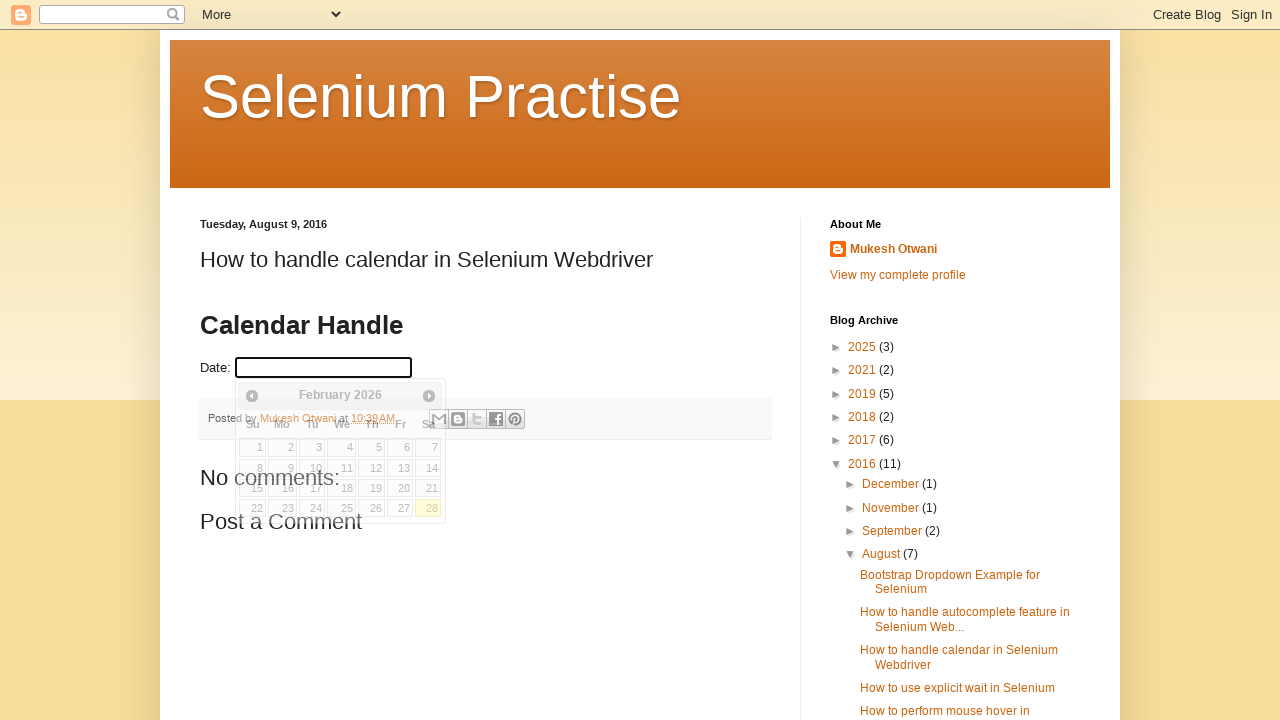

Clicked previous month navigation button at (252, 396) on #ui-datepicker-div div a:first-child span
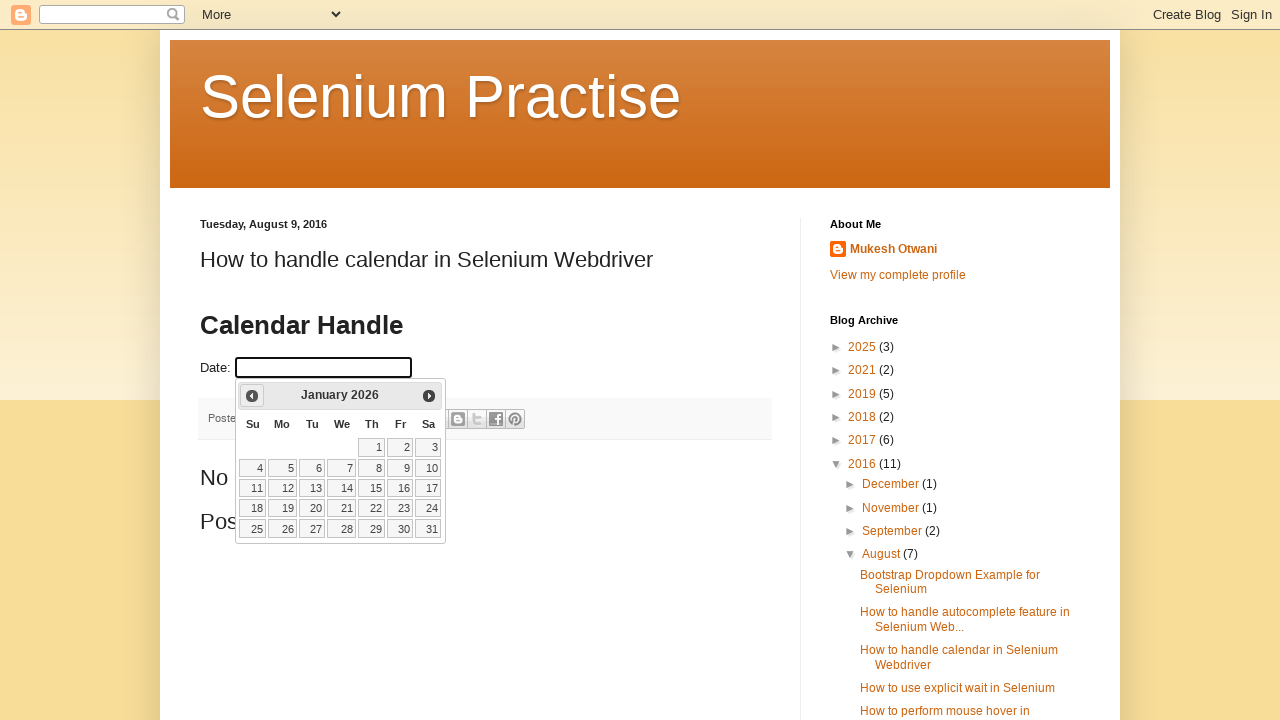

Selected the 15th day from the calendar at (372, 488) on #ui-datepicker-div td:has-text('15')
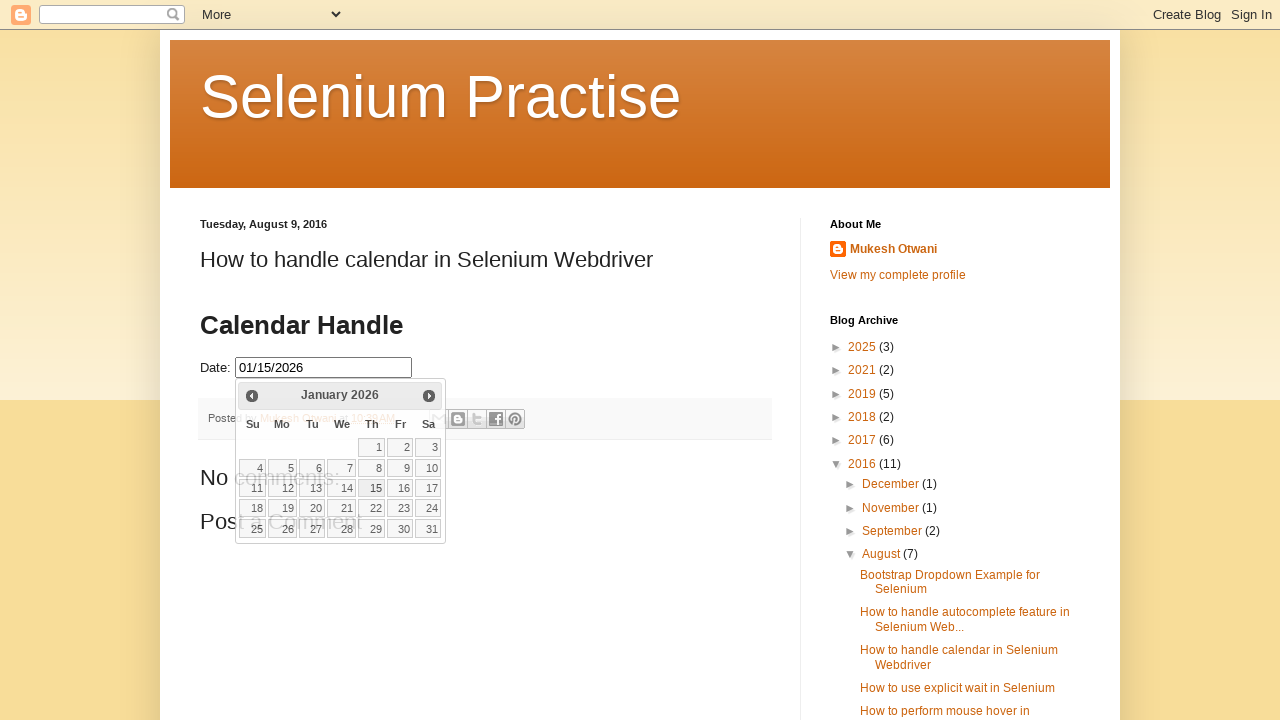

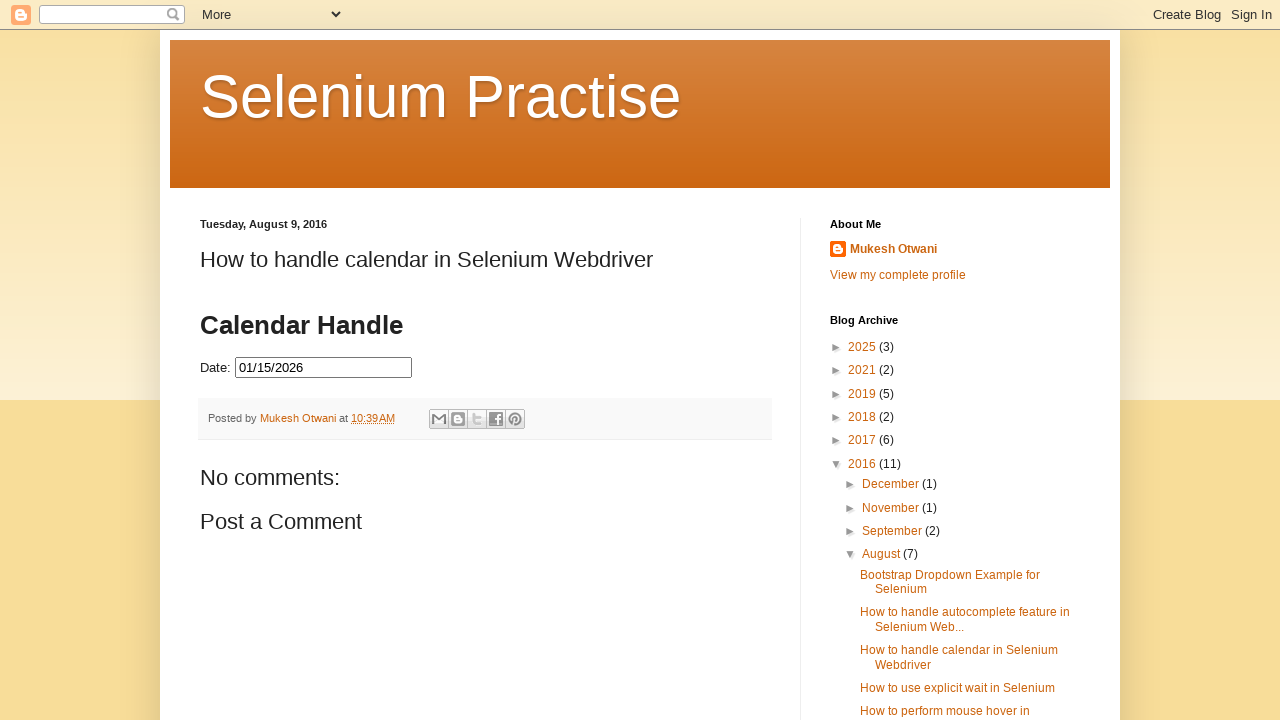